Tests that edits are cancelled when pressing Escape key.

Starting URL: https://demo.playwright.dev/todomvc

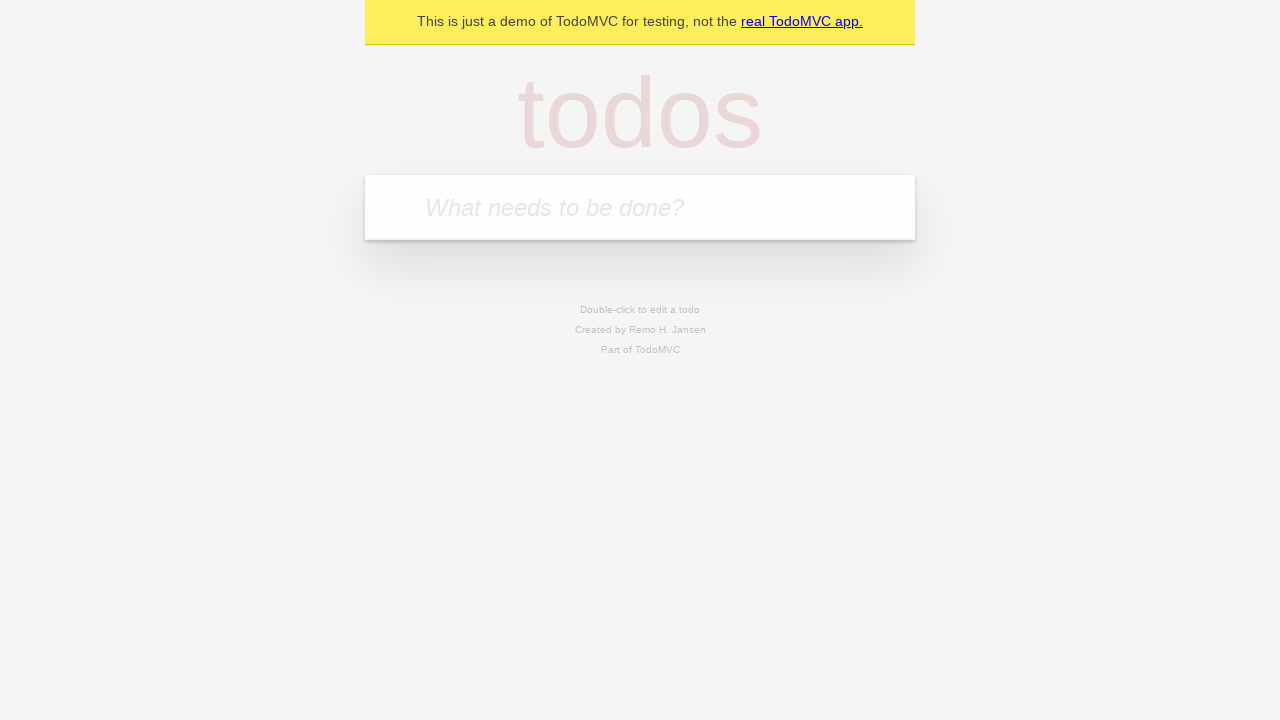

Filled input with first todo 'buy some cheese' on internal:attr=[placeholder="What needs to be done?"i]
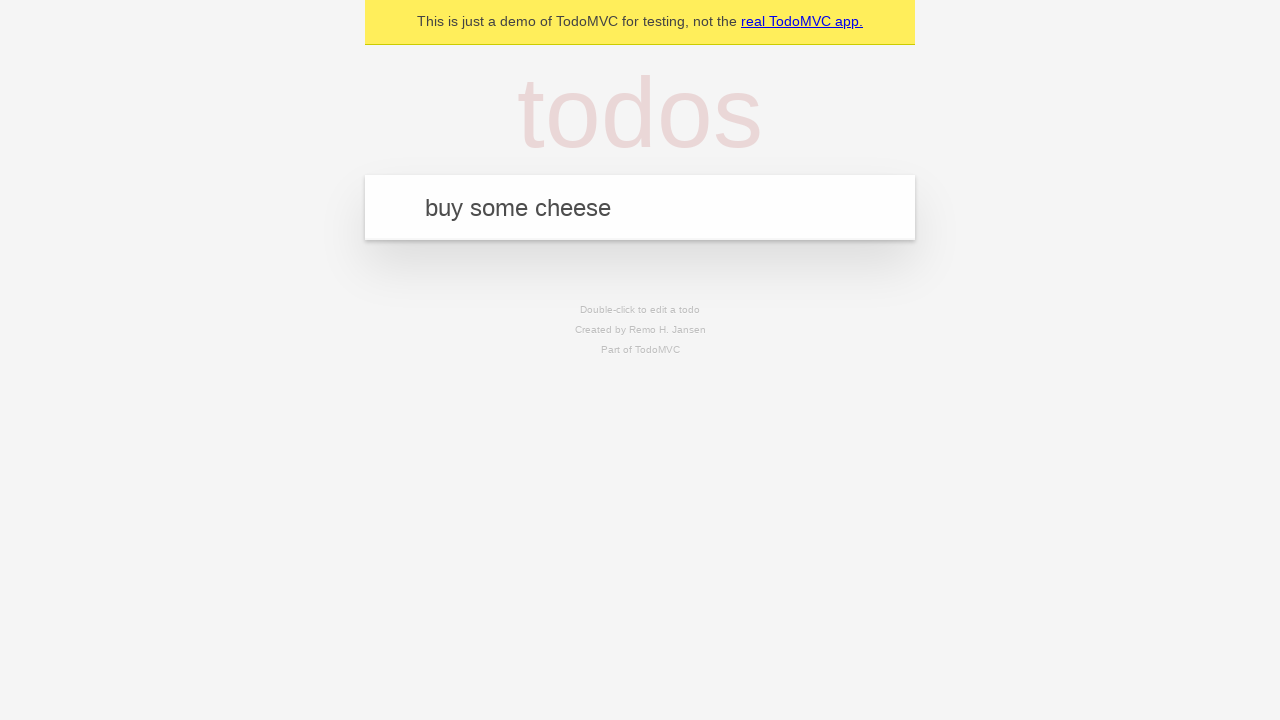

Pressed Enter to add first todo on internal:attr=[placeholder="What needs to be done?"i]
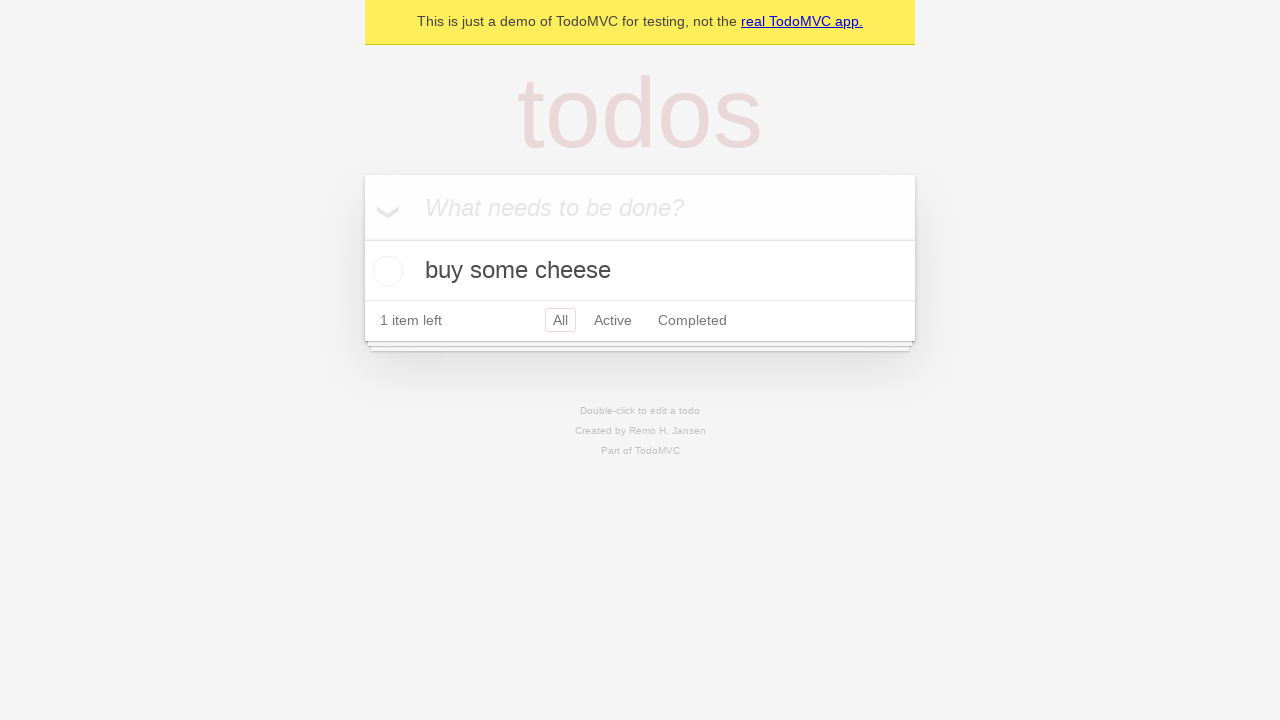

Filled input with second todo 'feed the cat' on internal:attr=[placeholder="What needs to be done?"i]
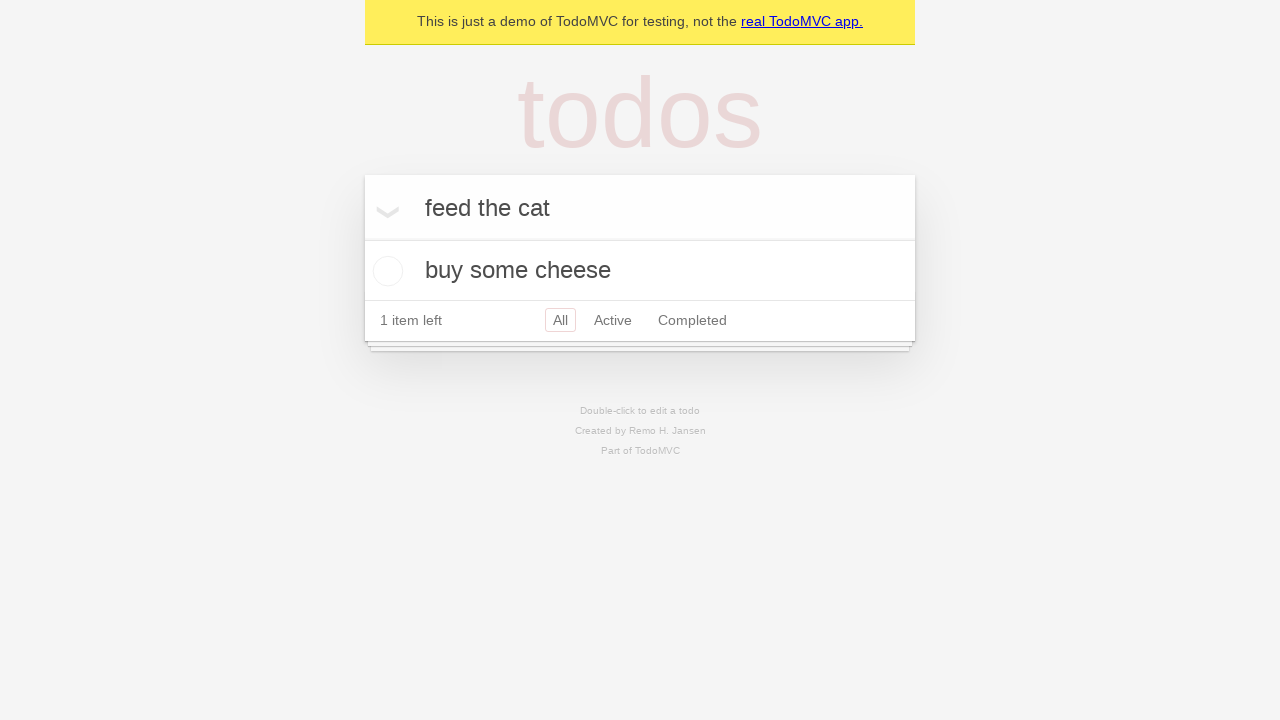

Pressed Enter to add second todo on internal:attr=[placeholder="What needs to be done?"i]
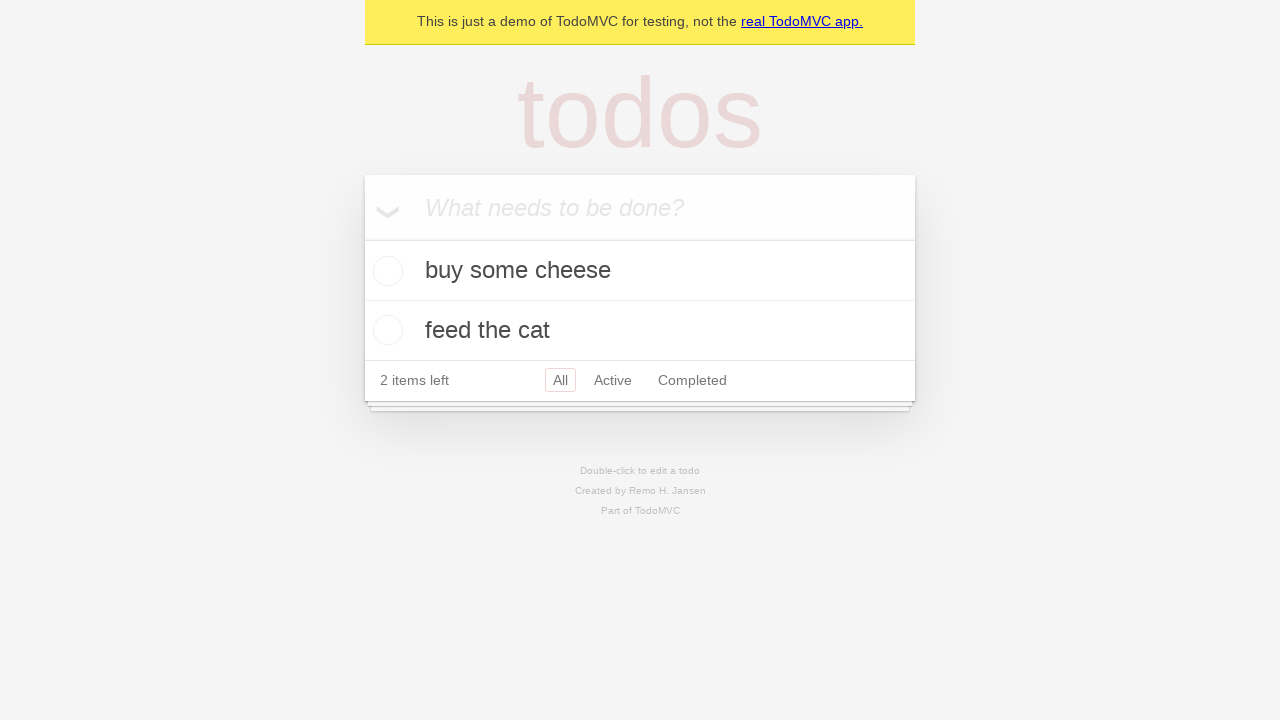

Filled input with third todo 'book a doctors appointment' on internal:attr=[placeholder="What needs to be done?"i]
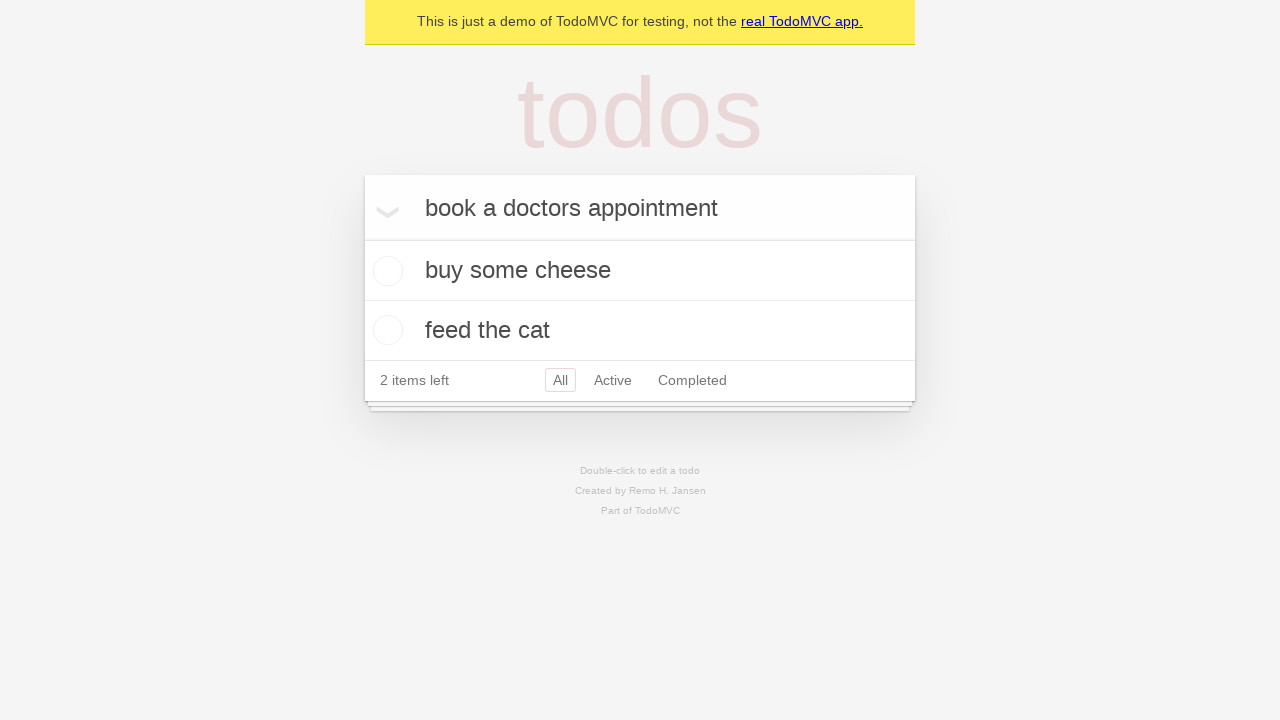

Pressed Enter to add third todo on internal:attr=[placeholder="What needs to be done?"i]
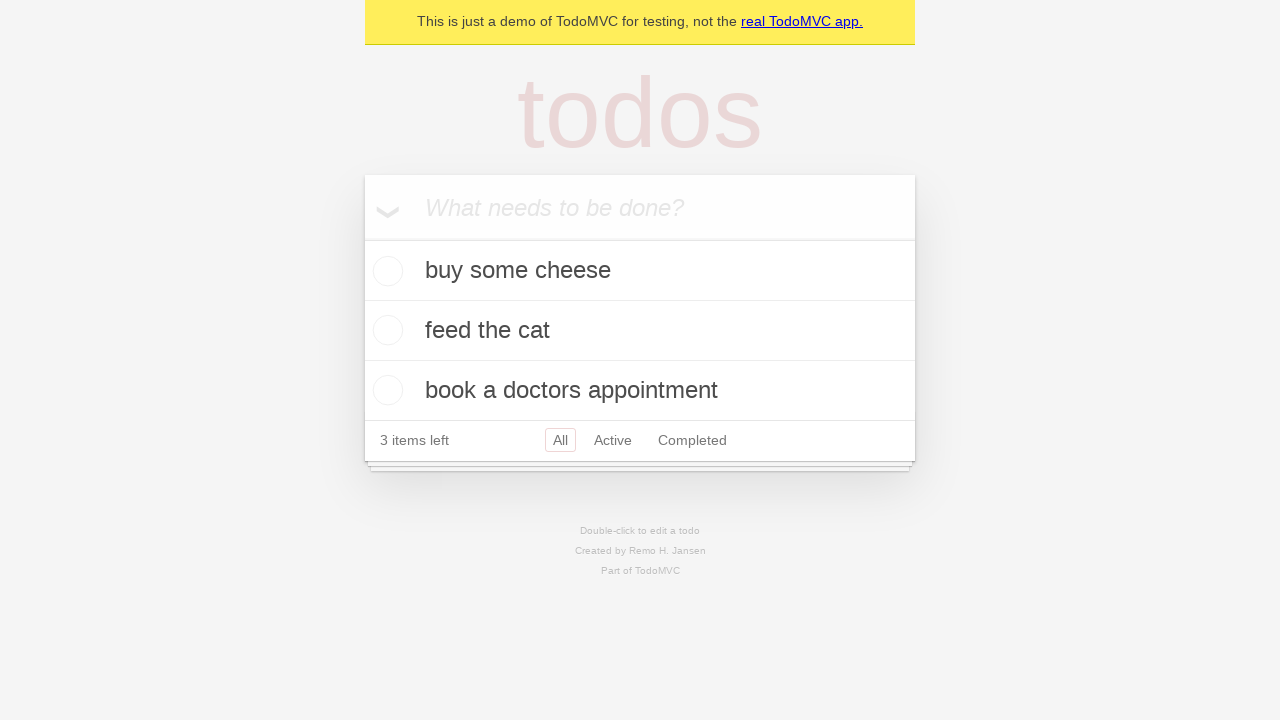

Double-clicked second todo to enter edit mode at (640, 331) on internal:testid=[data-testid="todo-item"s] >> nth=1
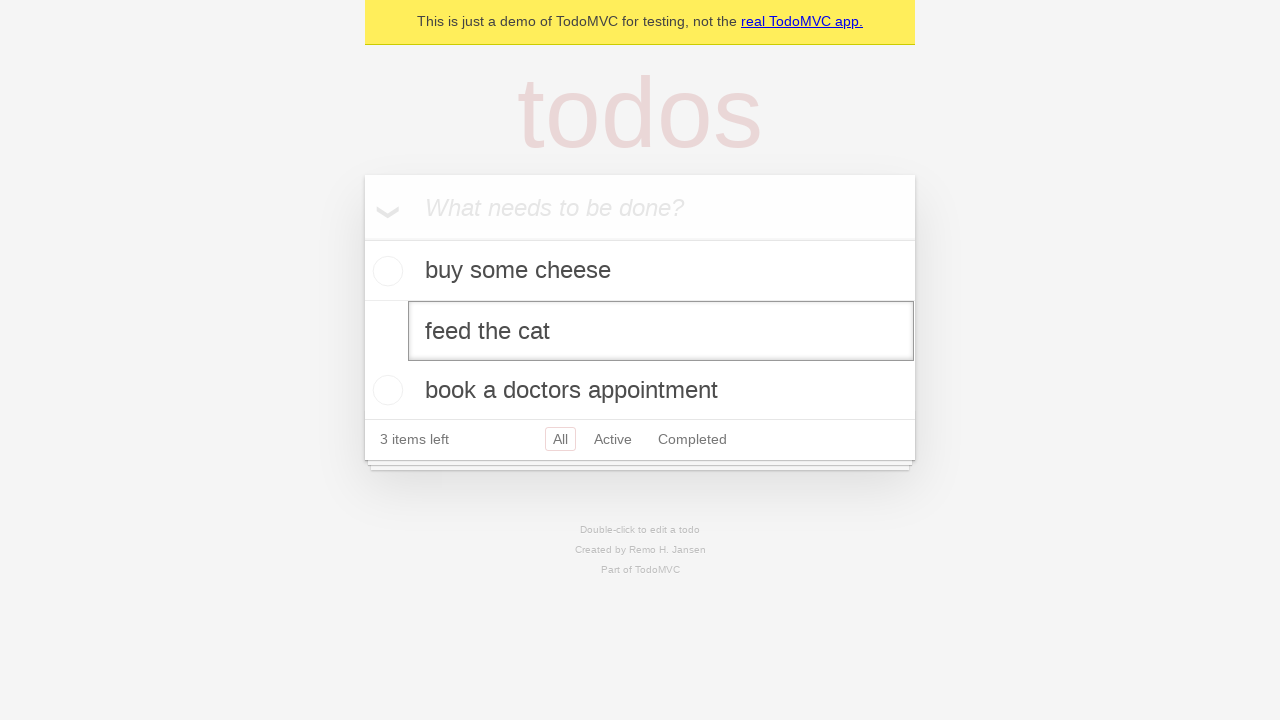

Filled edit field with new text 'buy some sausages' on internal:testid=[data-testid="todo-item"s] >> nth=1 >> internal:role=textbox[nam
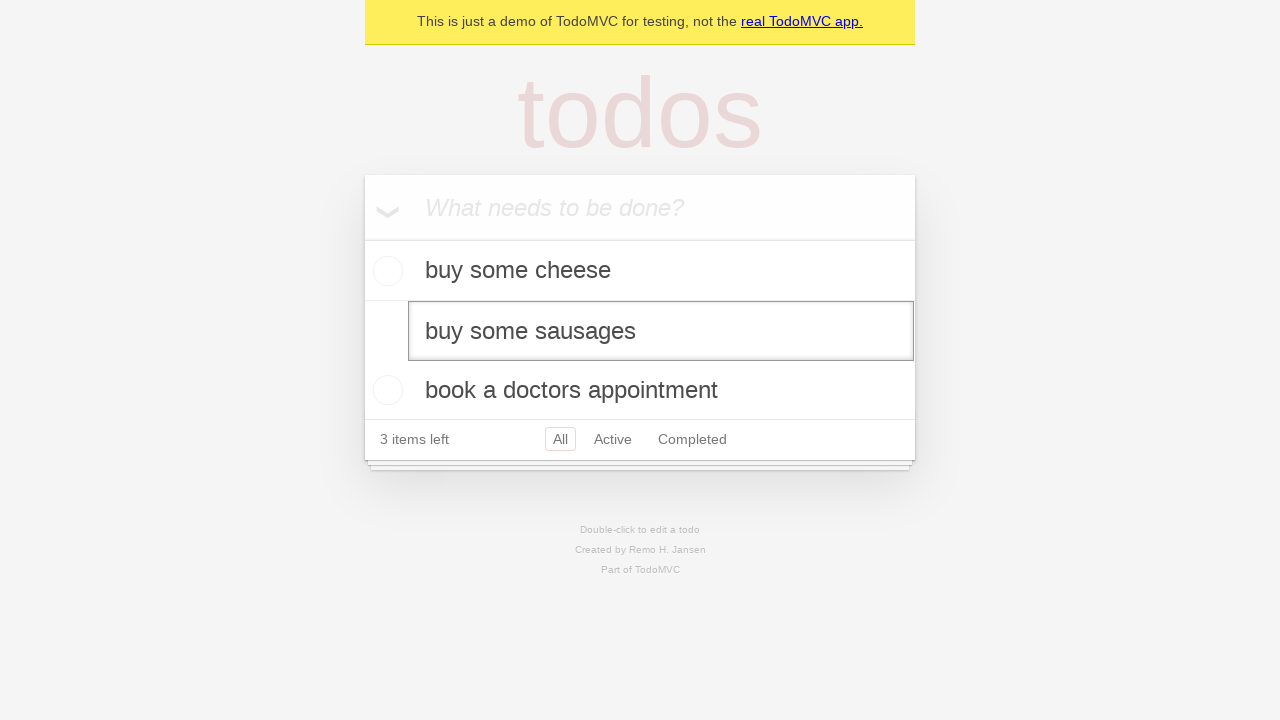

Pressed Escape key to cancel edit on second todo on internal:testid=[data-testid="todo-item"s] >> nth=1 >> internal:role=textbox[nam
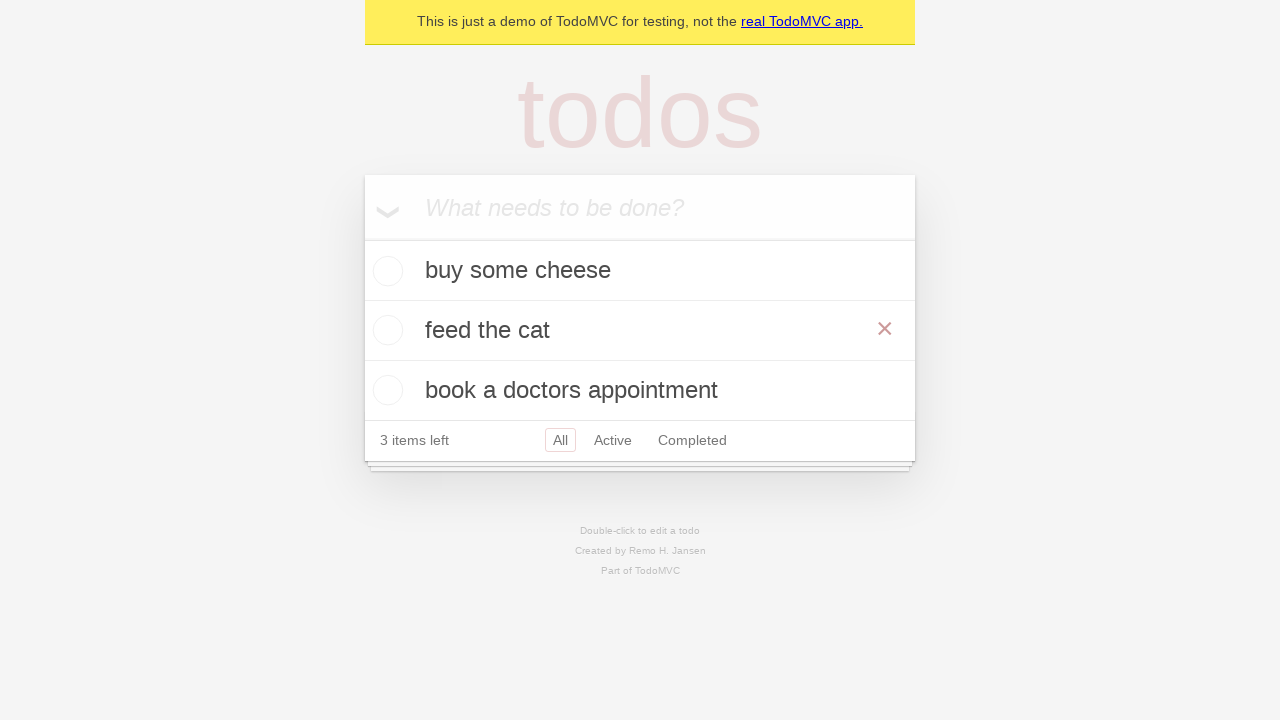

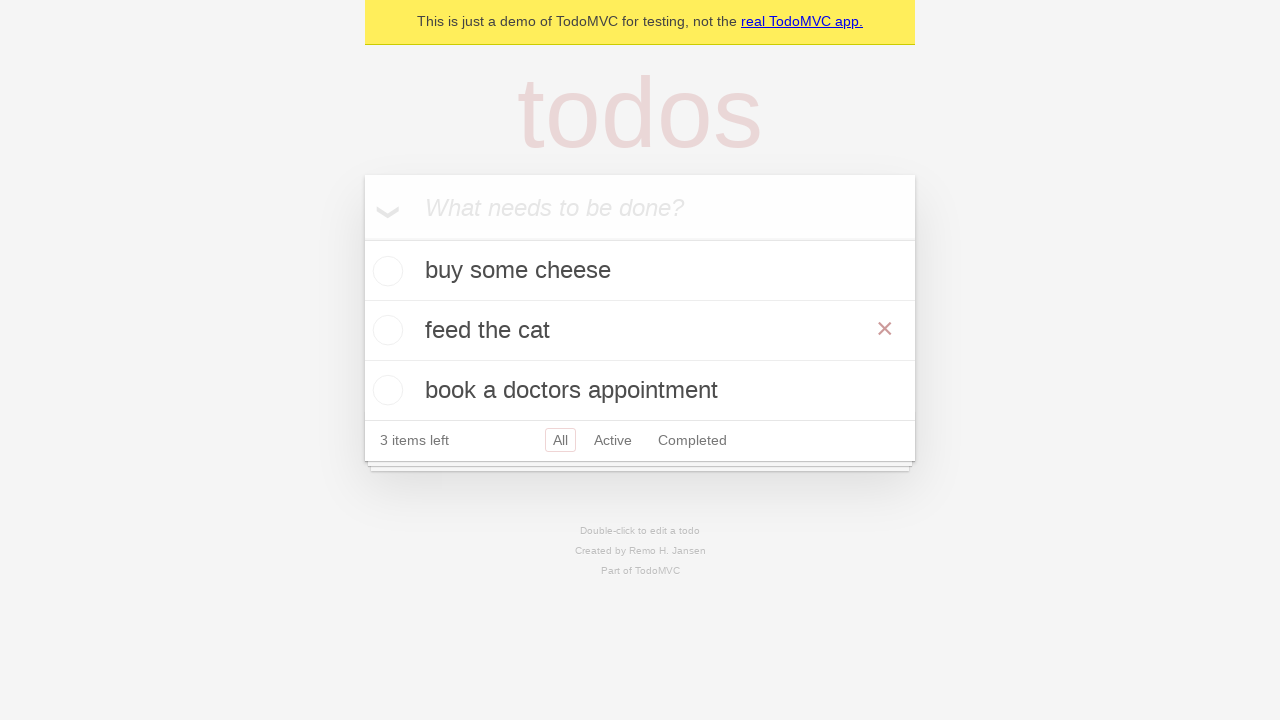